Tests multiple select dropdown functionality by selecting options by index and visible text, deselecting options, selecting all options in a loop, deselecting all, and verifying the dropdown supports multiple selection.

Starting URL: https://syntaxprojects.com/basic-select-dropdown-demo.php

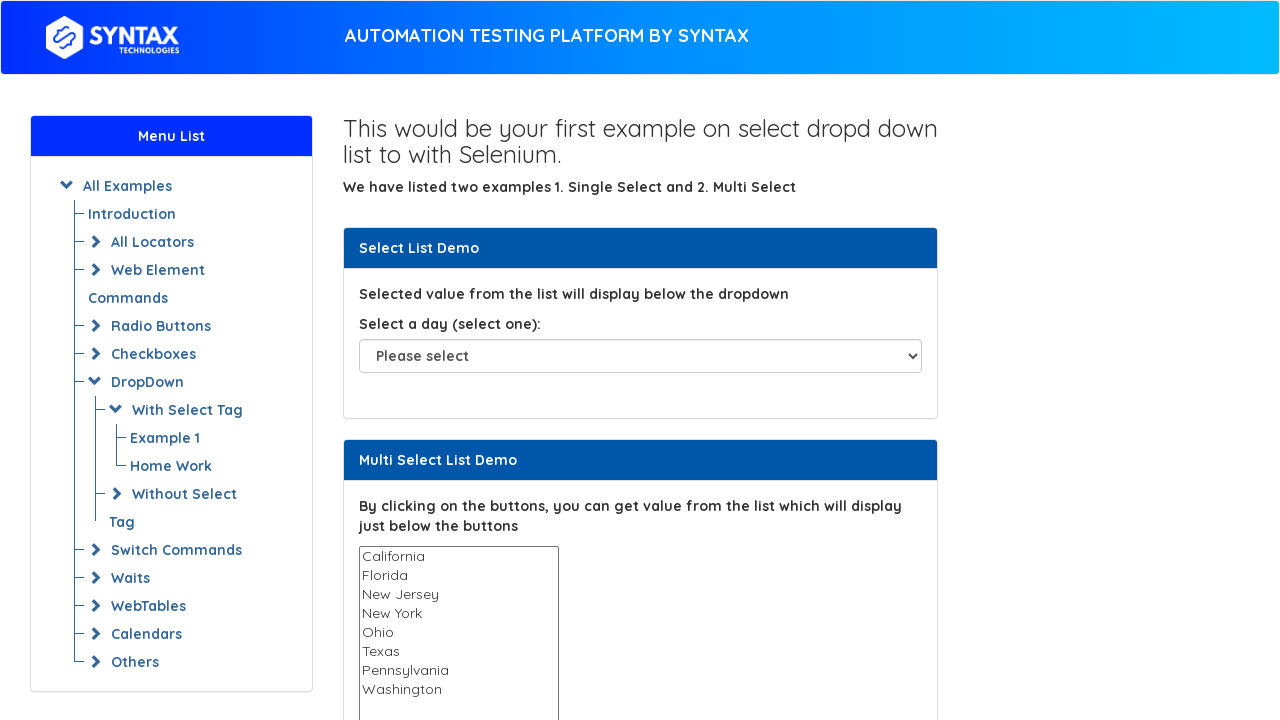

Waited for multi-select dropdown to be visible
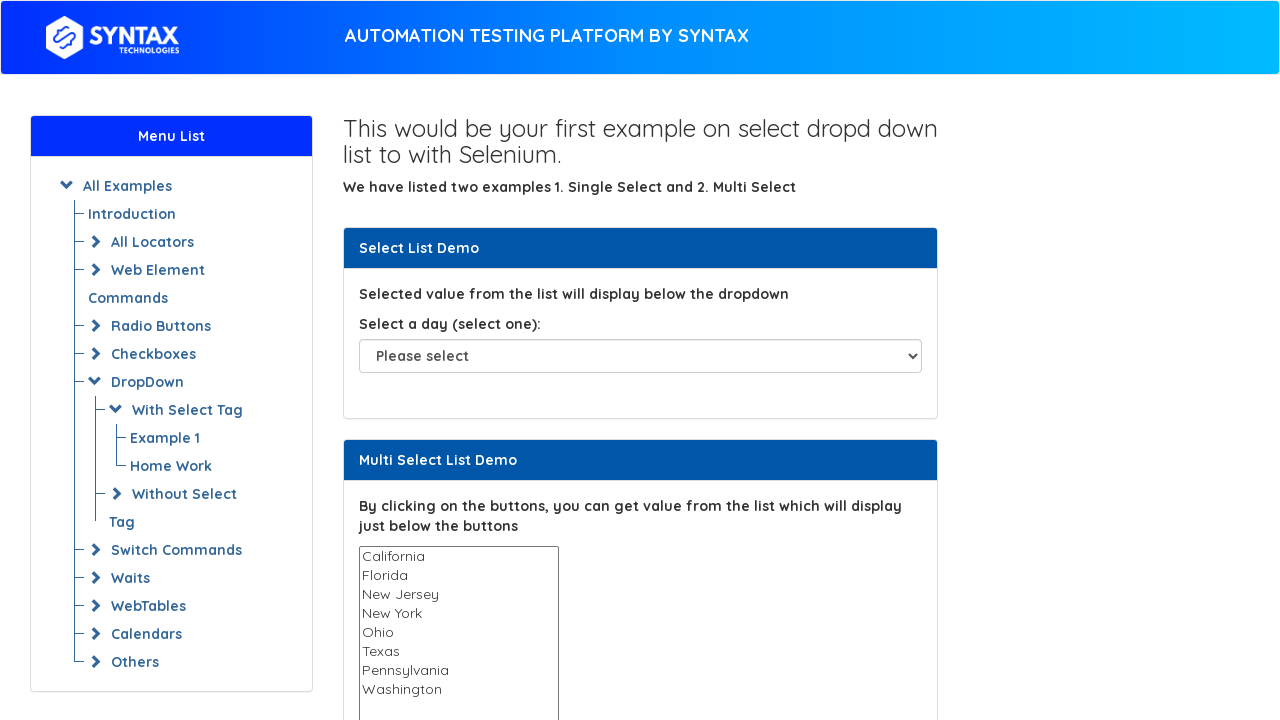

Selected 4th option by index 3 on select#multi-select
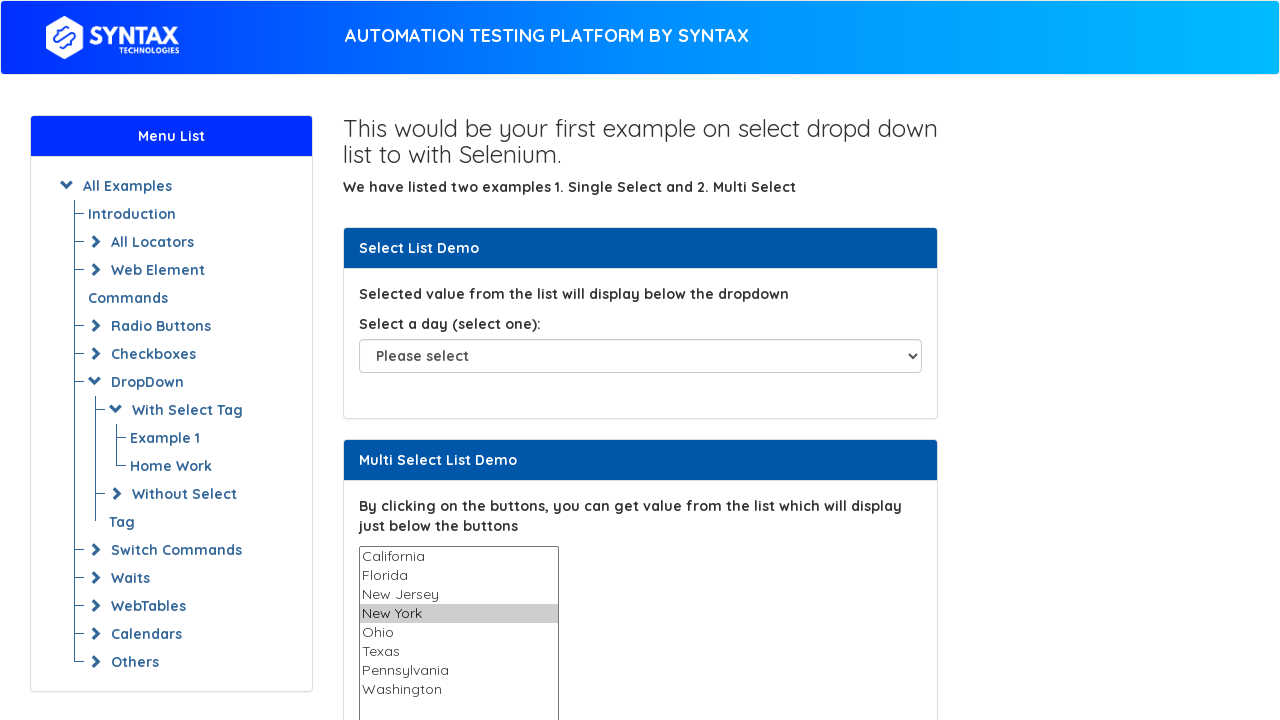

Selected Texas by visible text on select#multi-select
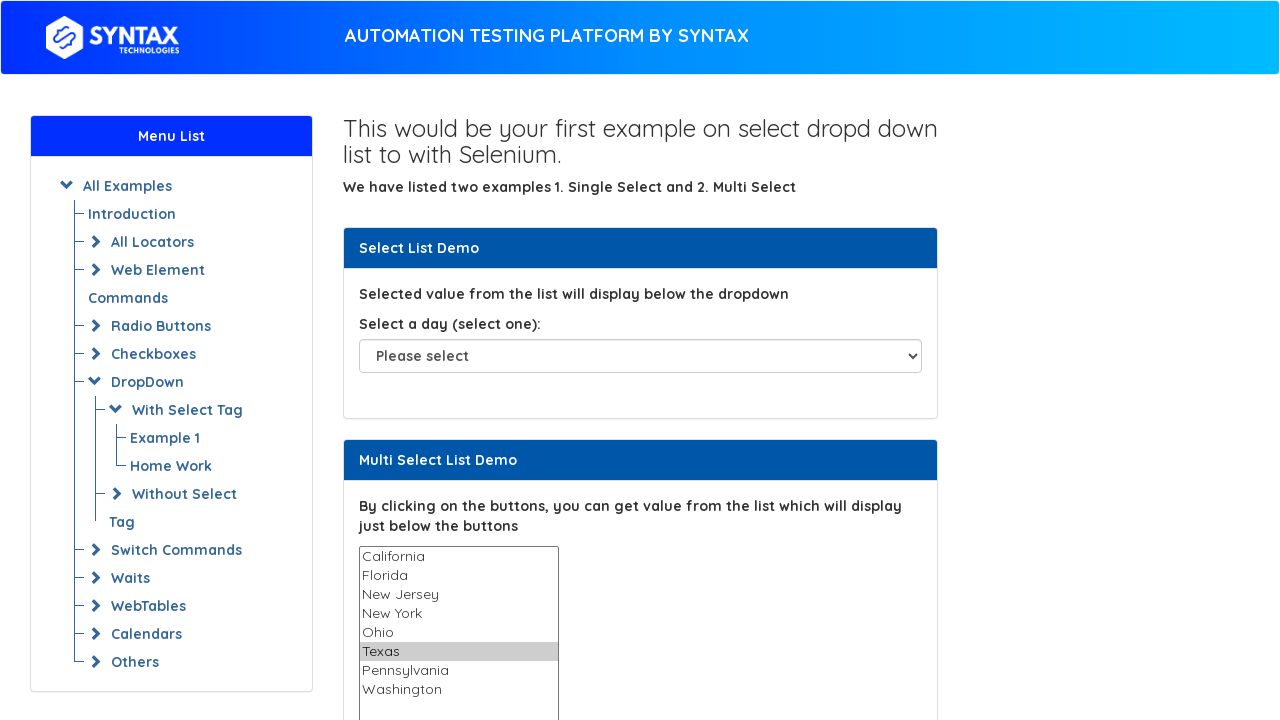

Waited 1 second to observe selections
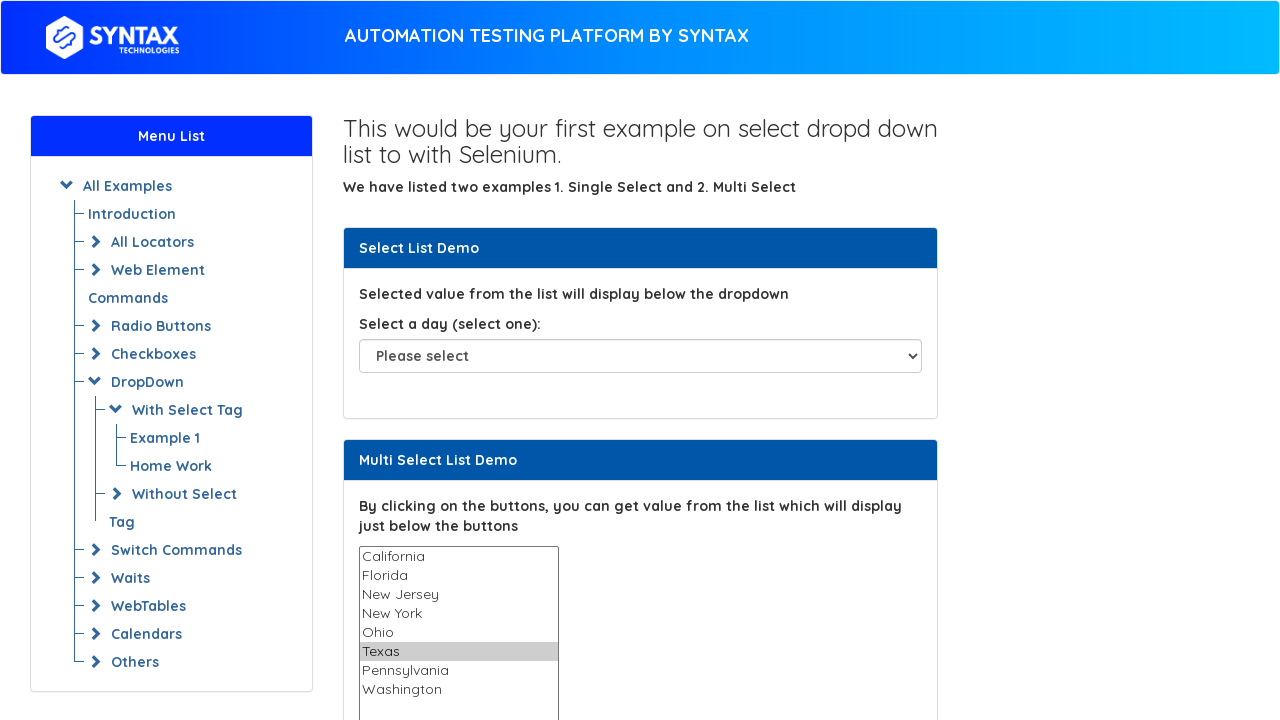

Retrieved all dropdown options
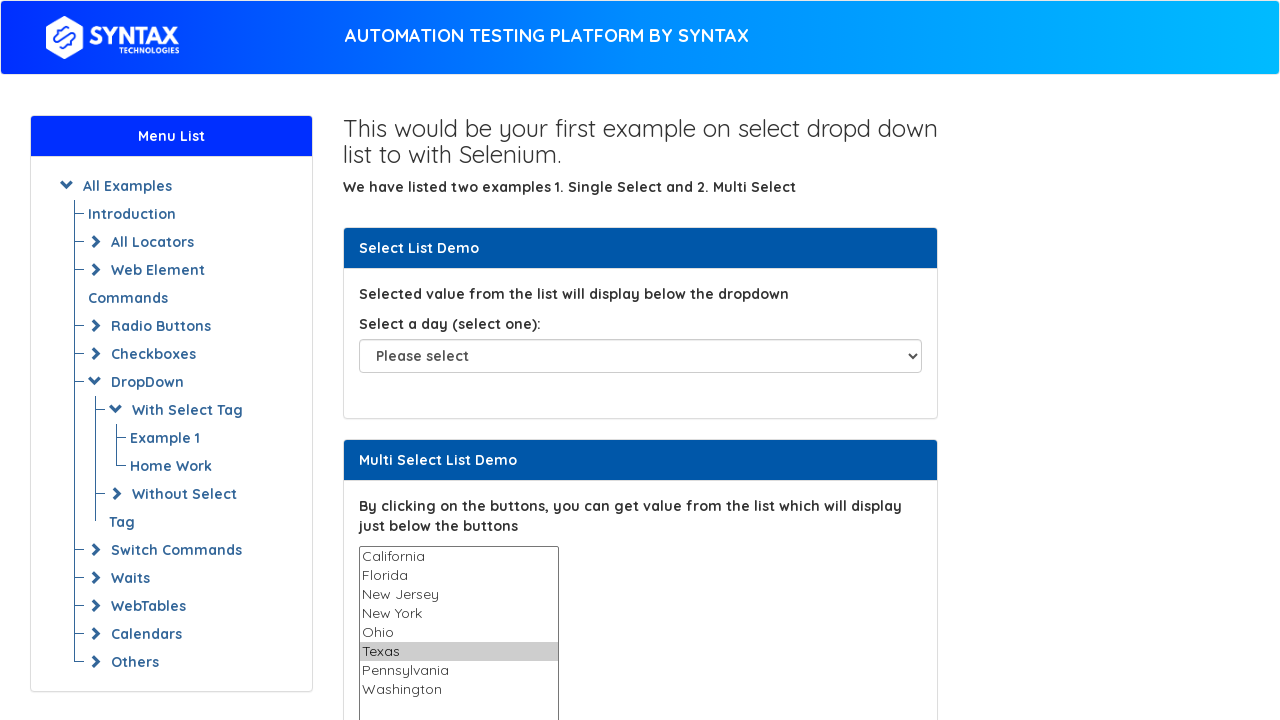

Counted 8 total options in dropdown
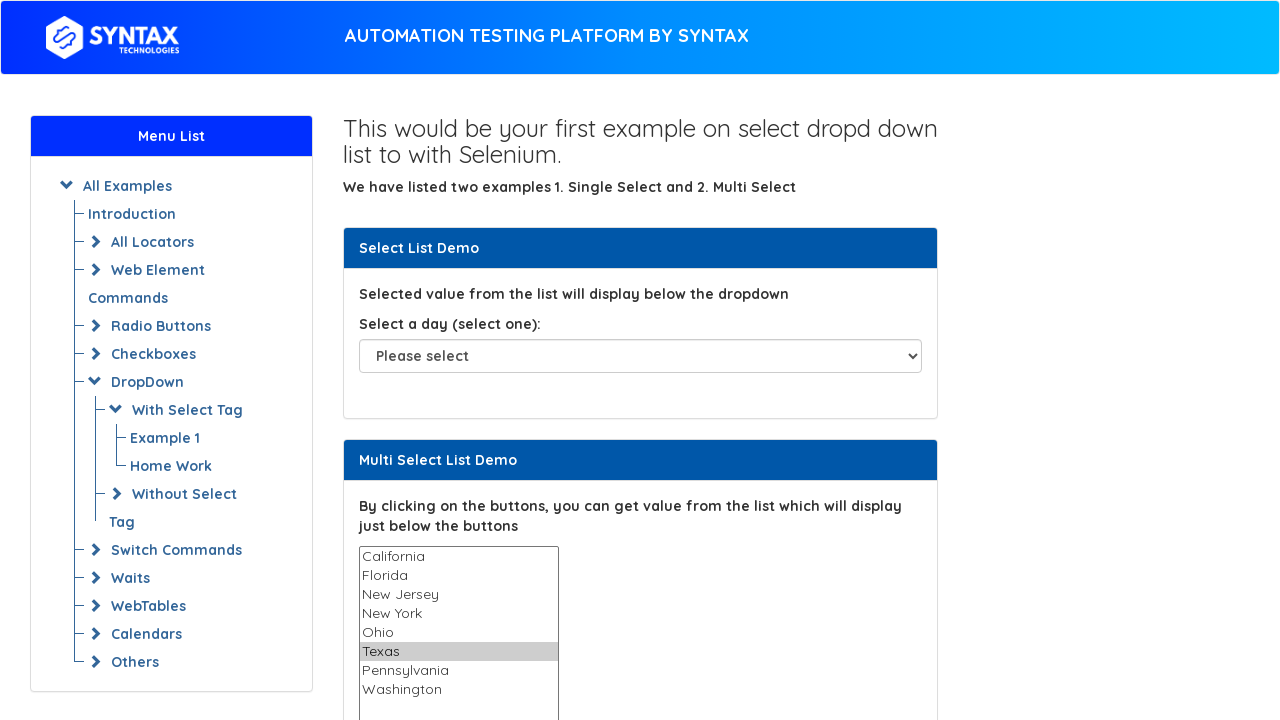

Selected all 8 options in the dropdown on select#multi-select
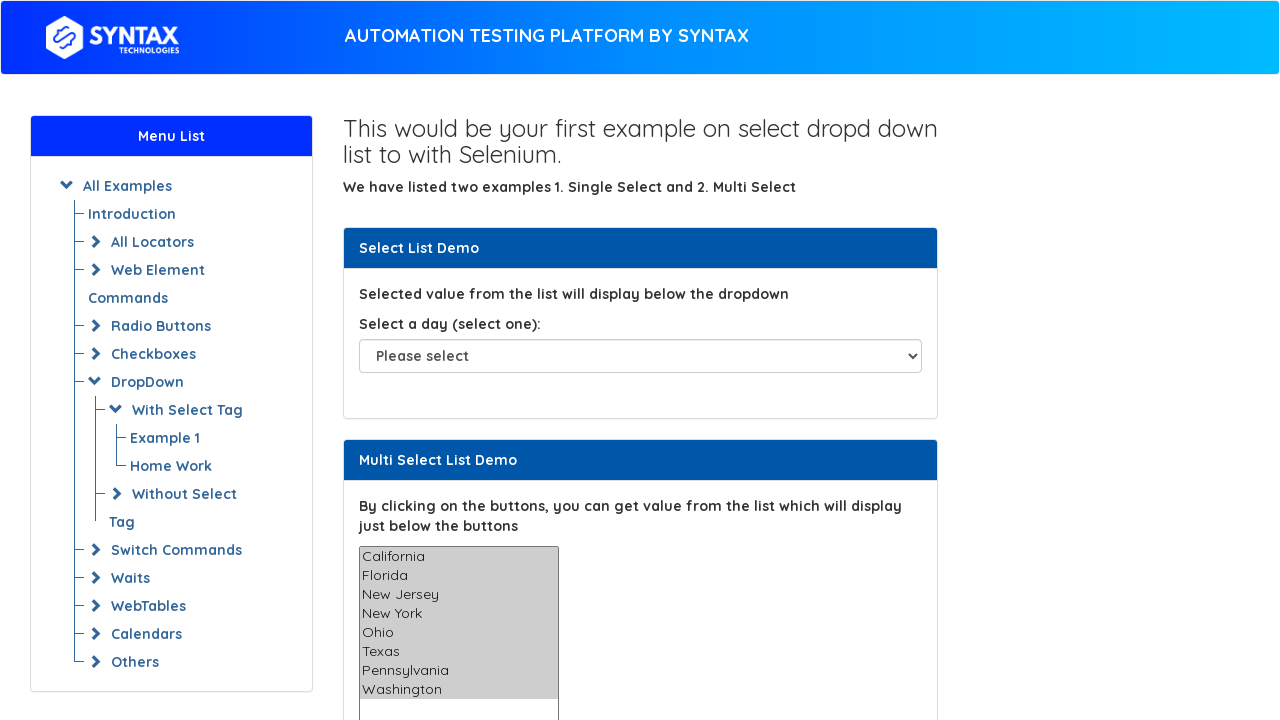

Waited 1 second to observe all selections
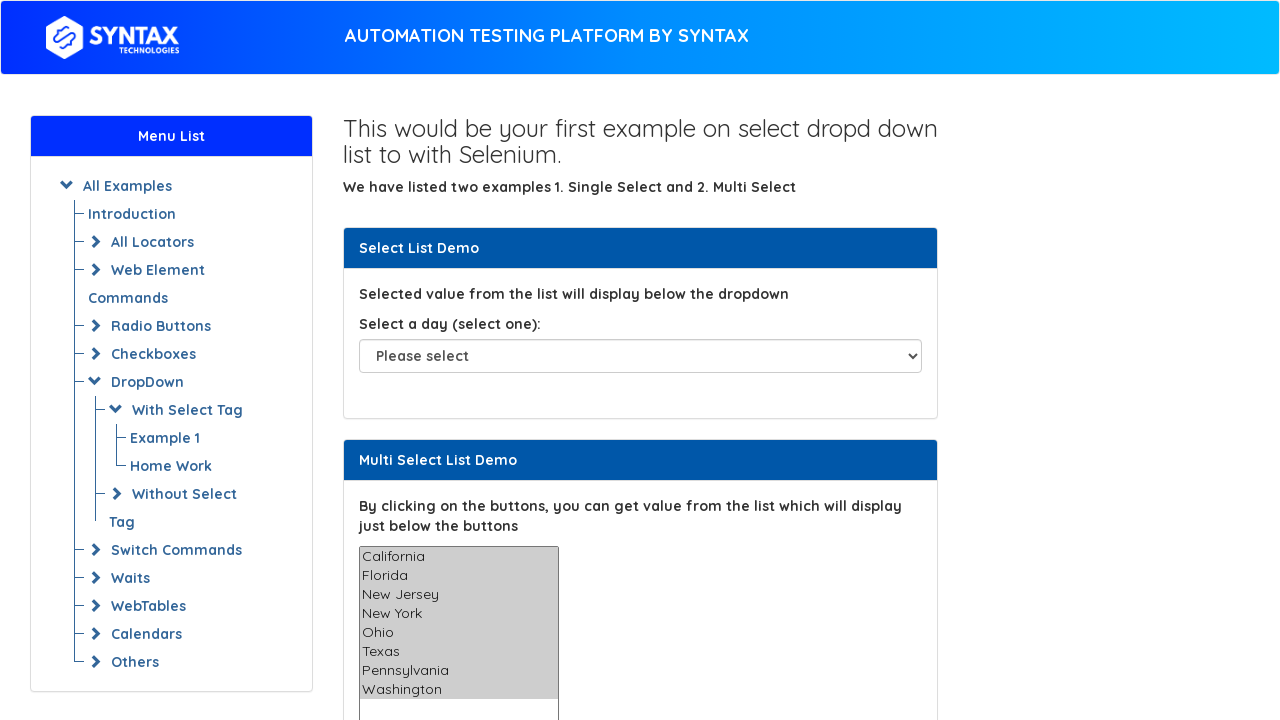

Deselected all options by selecting empty array on select#multi-select
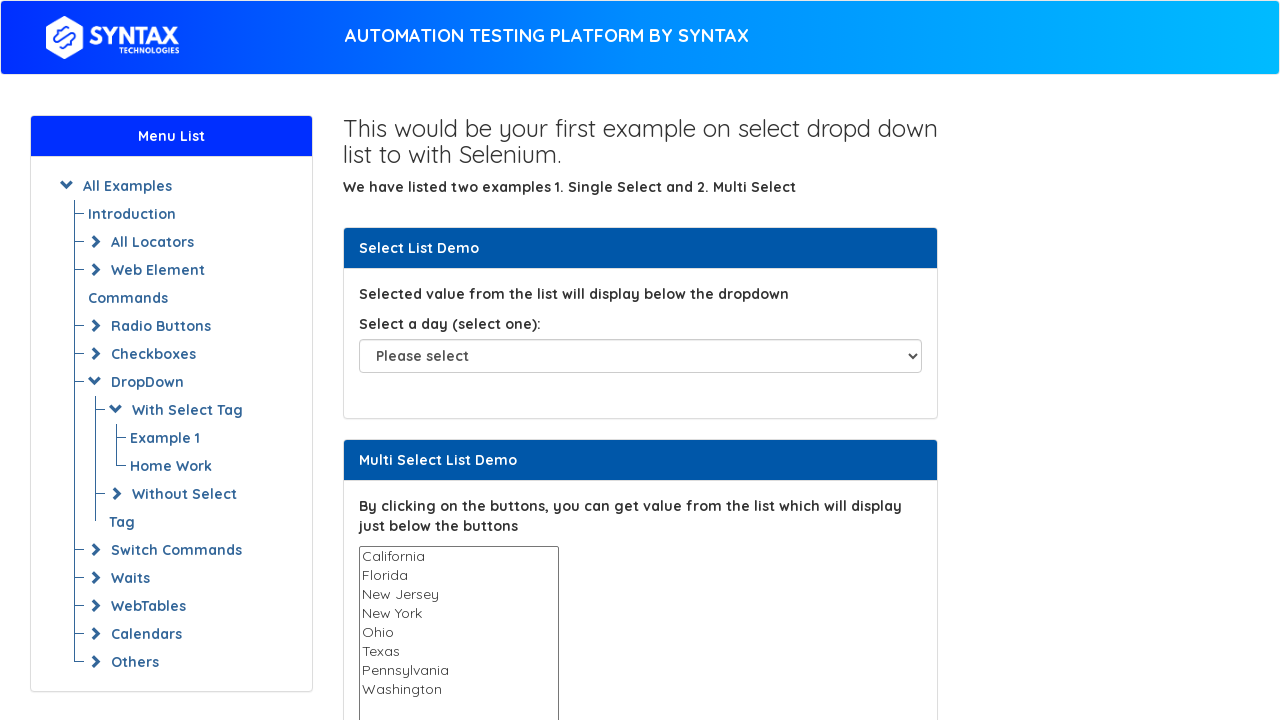

Verified dropdown has multiple attribute: multiple
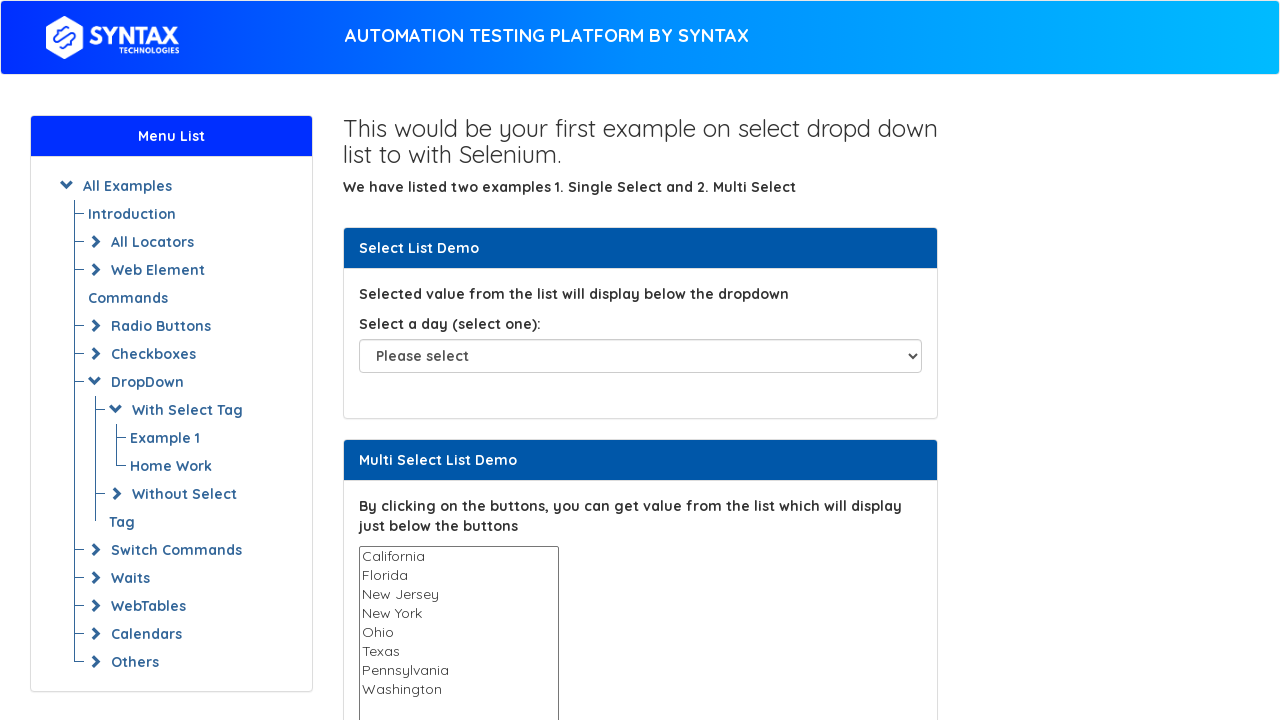

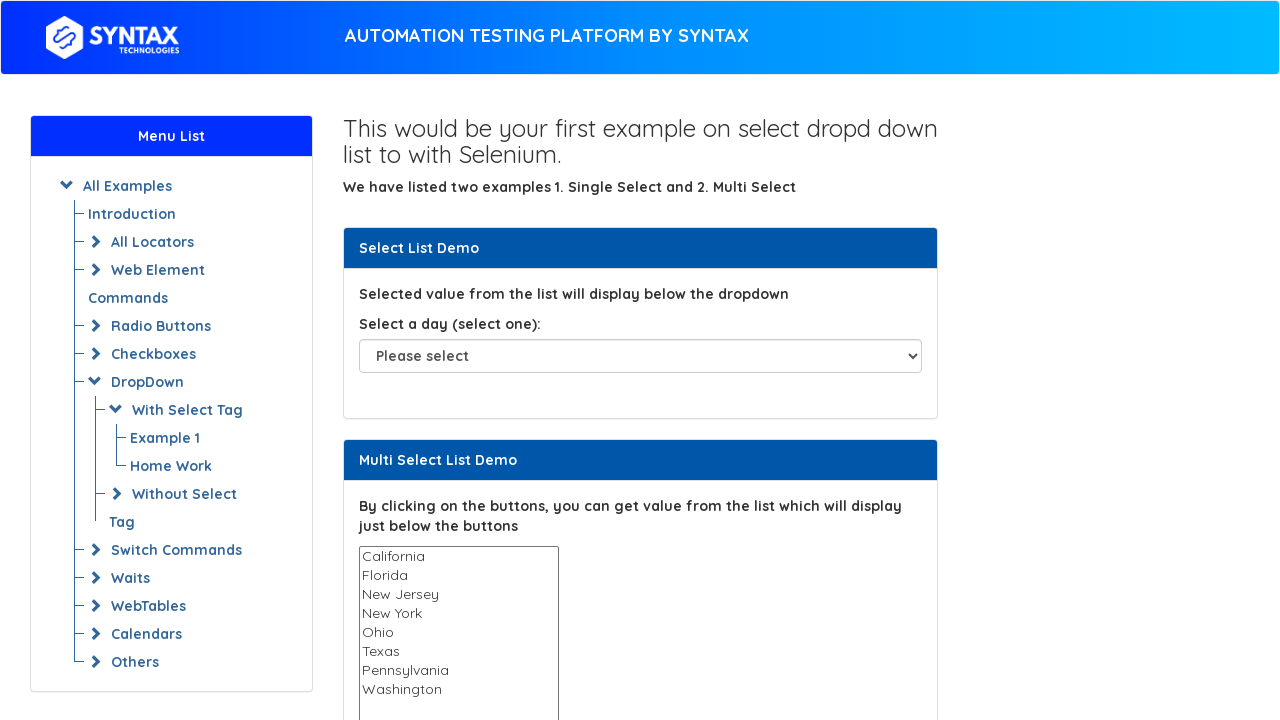